Tests mouse hover functionality by hovering over a poster element and verifying that the displayed price changes to the expected discounted value.

Starting URL: https://qaplayground.dev/apps/mouse-hover/

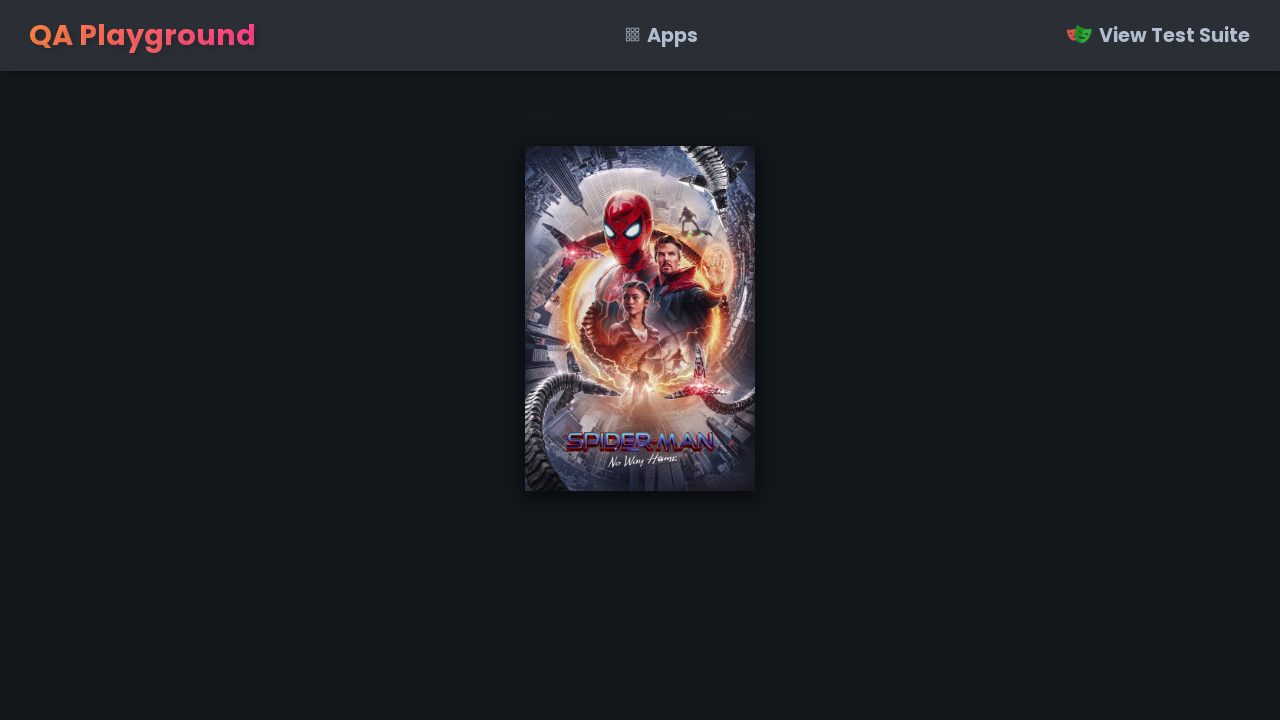

Waited for poster image to be visible
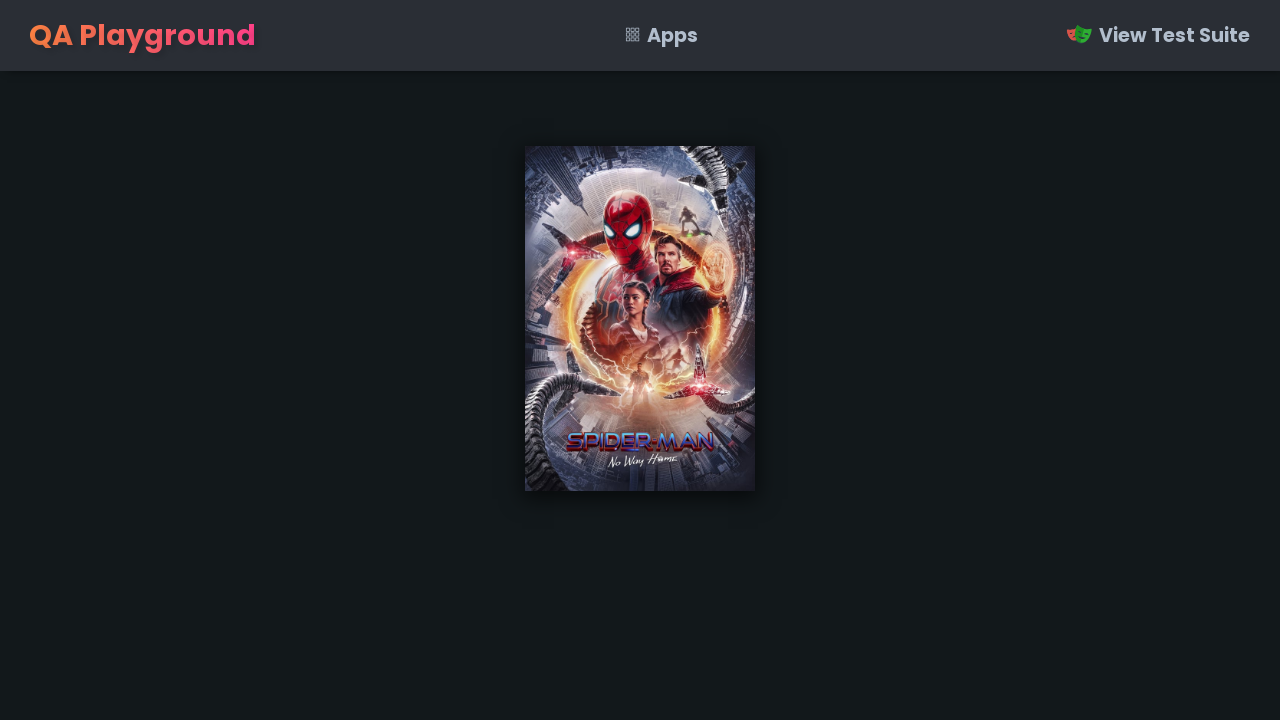

Hovered over poster element at (640, 319) on .poster
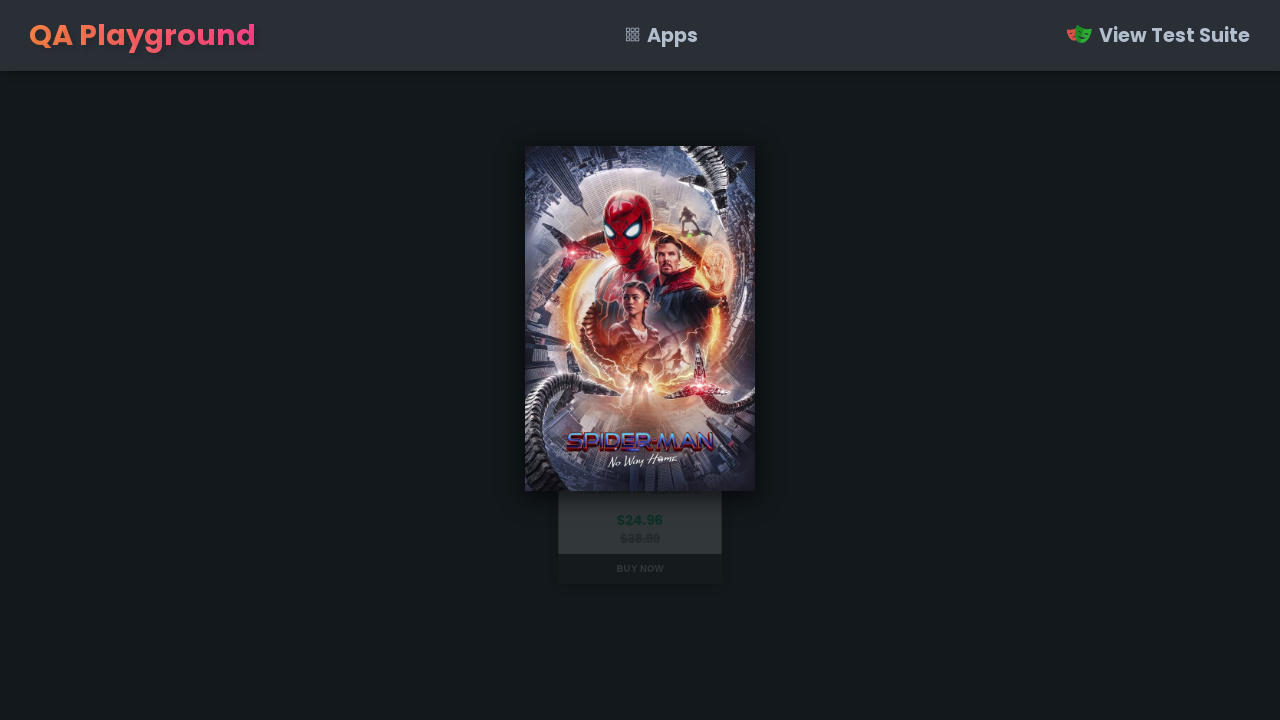

Price updated to discounted value $24.96
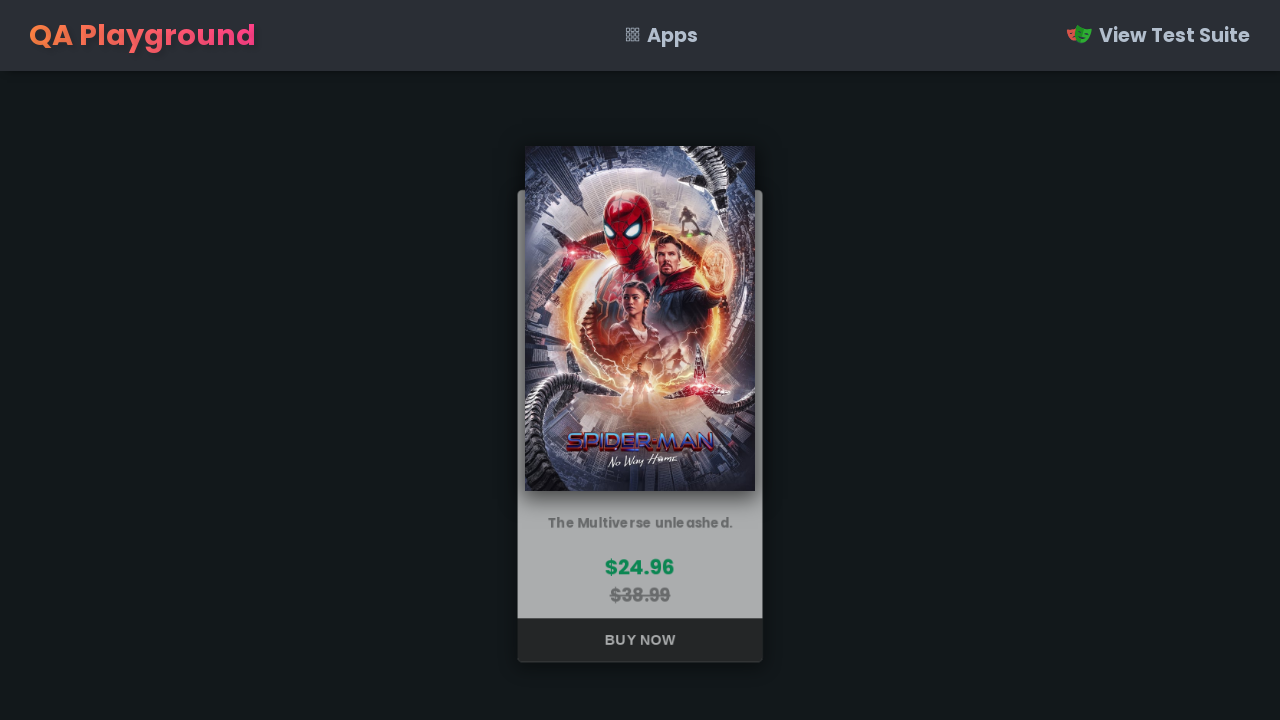

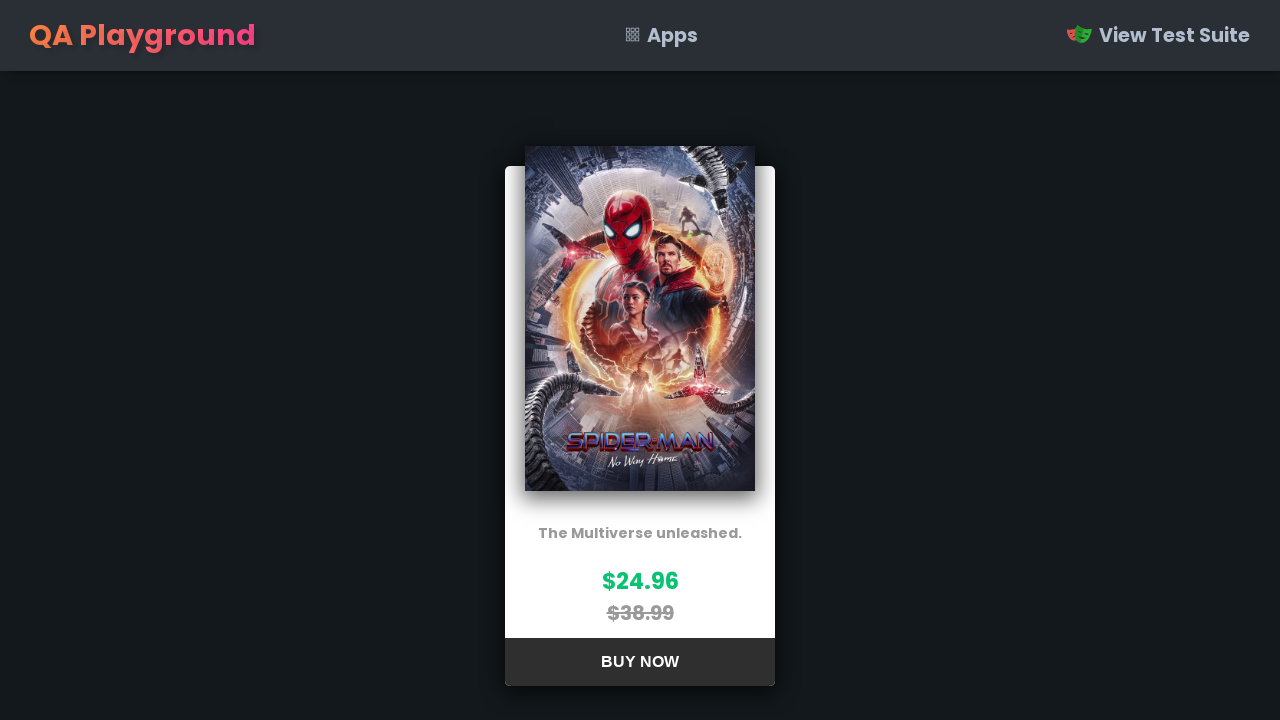